Tests an e-commerce site's product search and add-to-cart functionality by searching for products containing "ca", verifying the filtered results, and adding specific items to the cart

Starting URL: https://rahulshettyacademy.com/seleniumPractise/#/

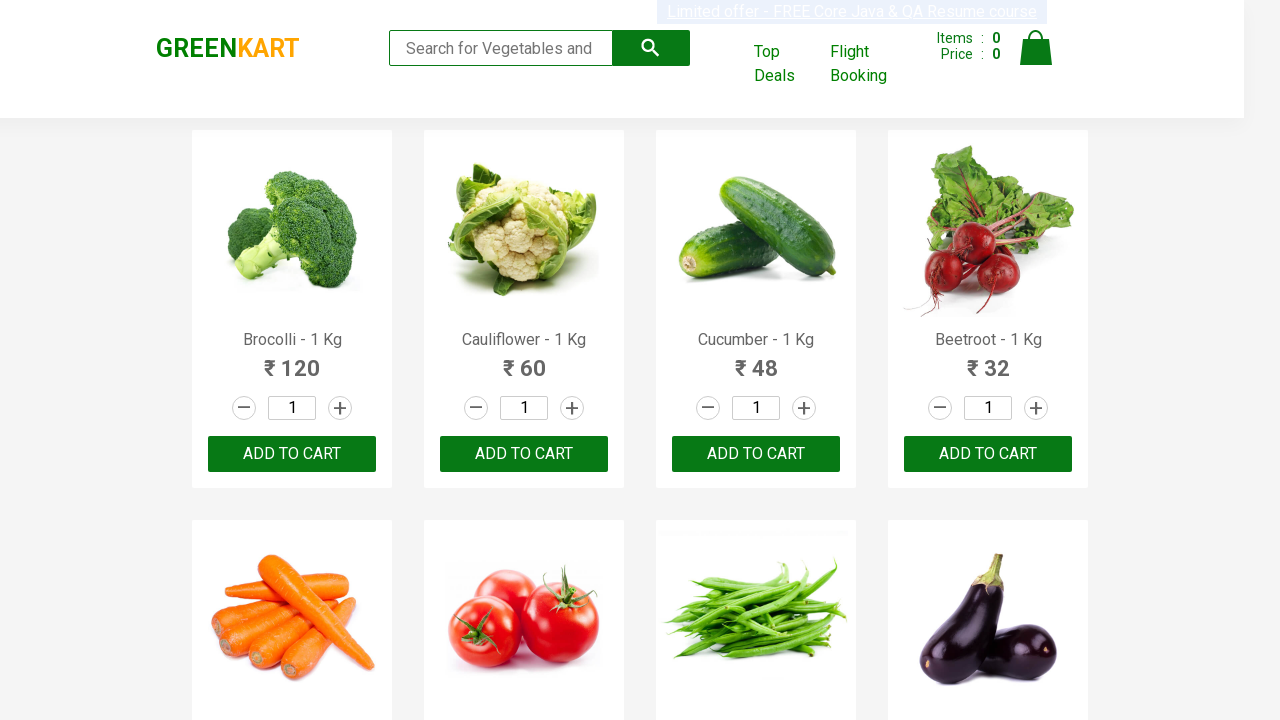

Filled search field with 'ca' to filter products on .search-keyword
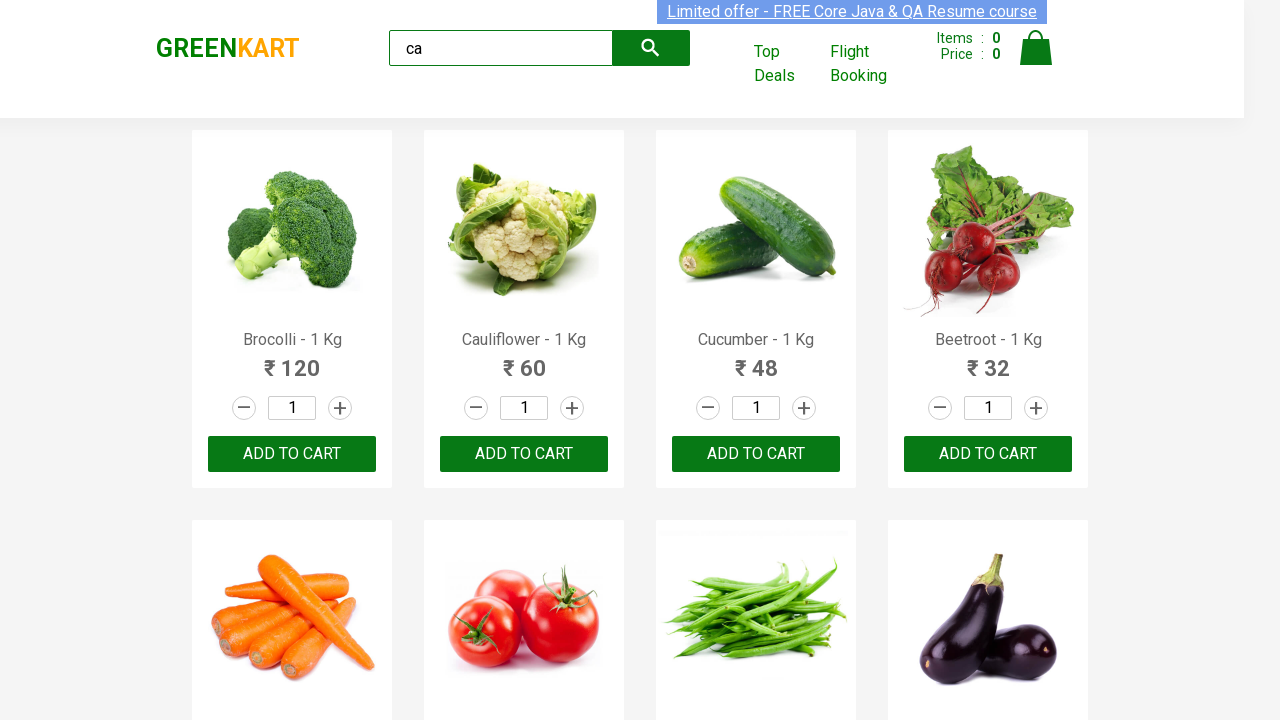

Waited 2 seconds for products to filter
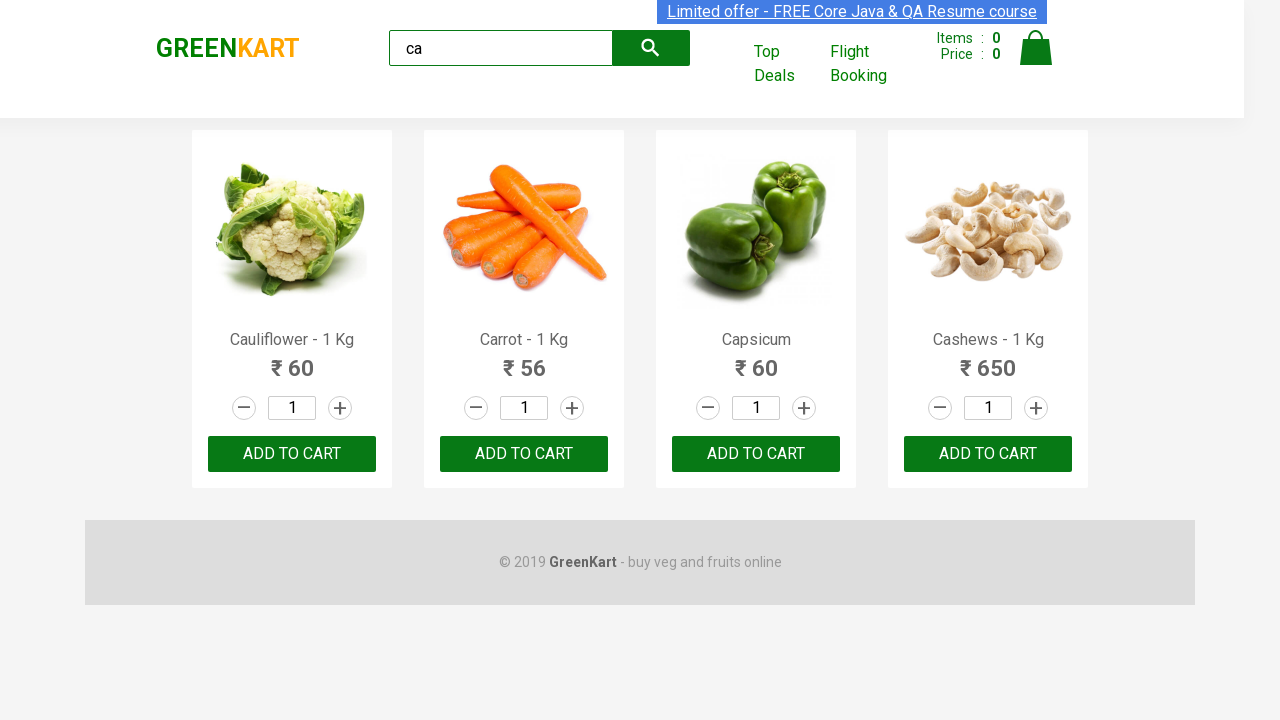

Verified 4 visible products are displayed
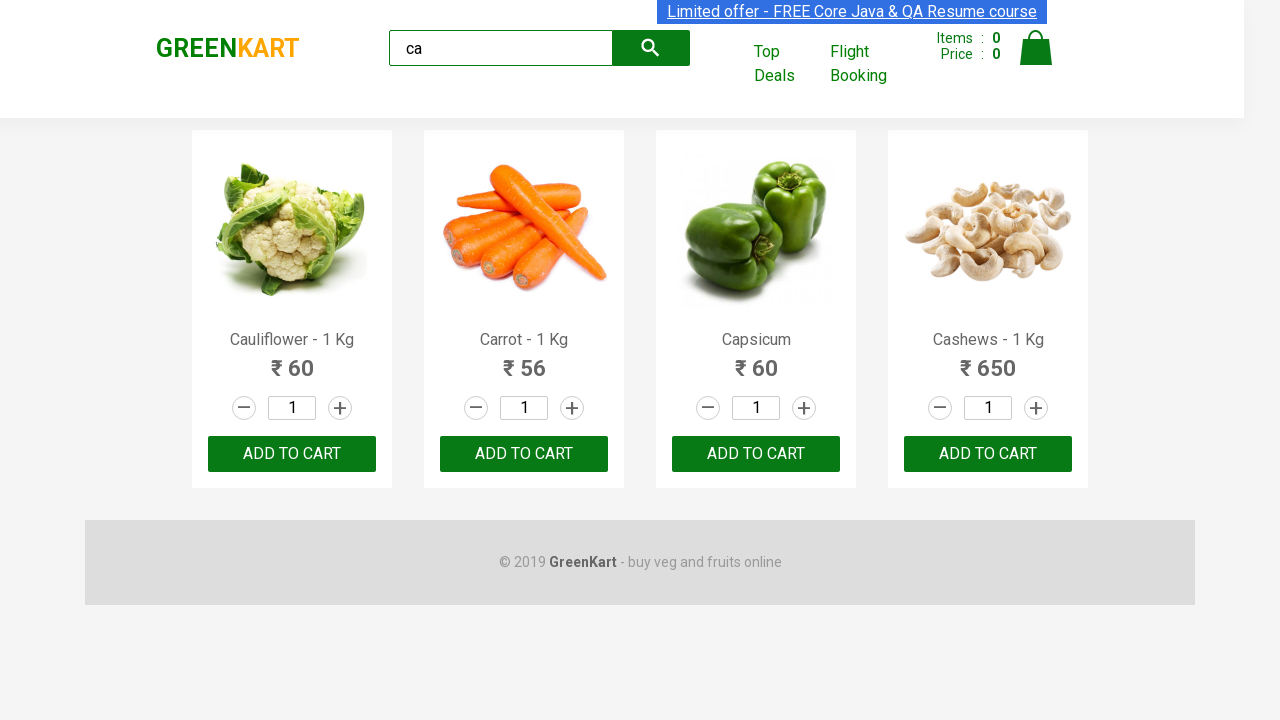

Verified products container contains 4 products total
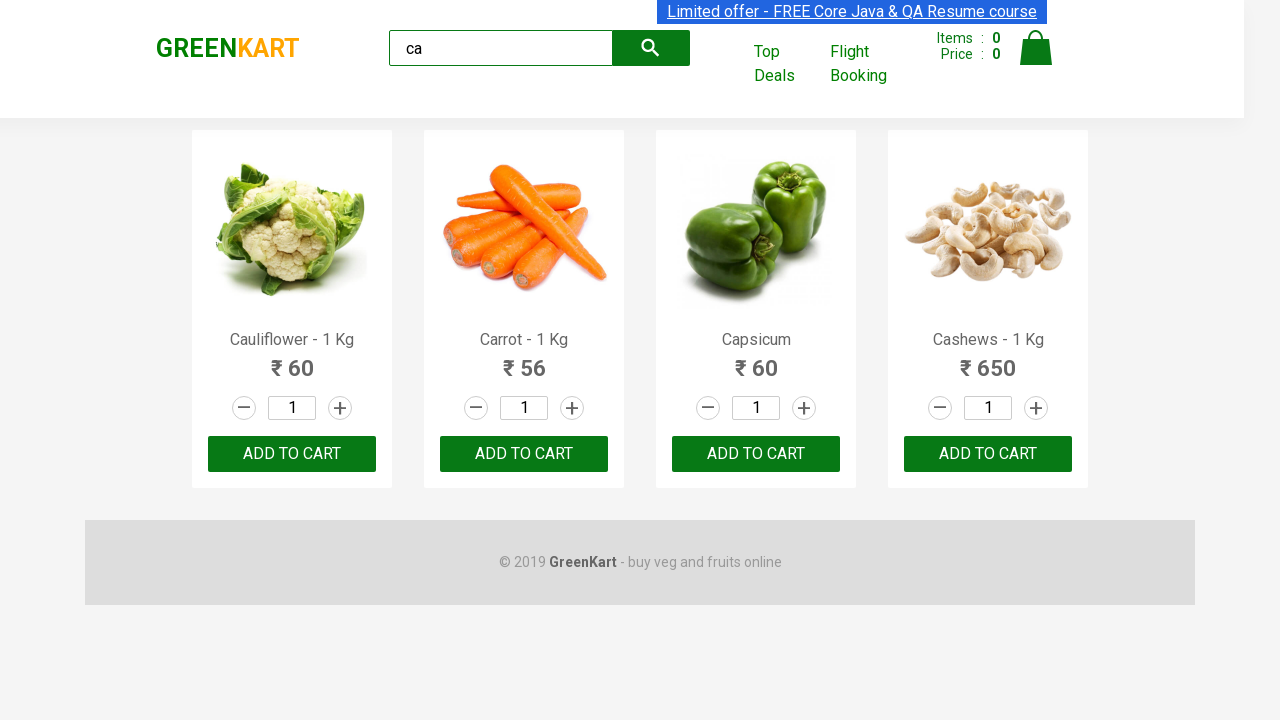

Clicked ADD TO CART button for the third product at (756, 454) on .products .product >> nth=2 >> text=ADD TO CART
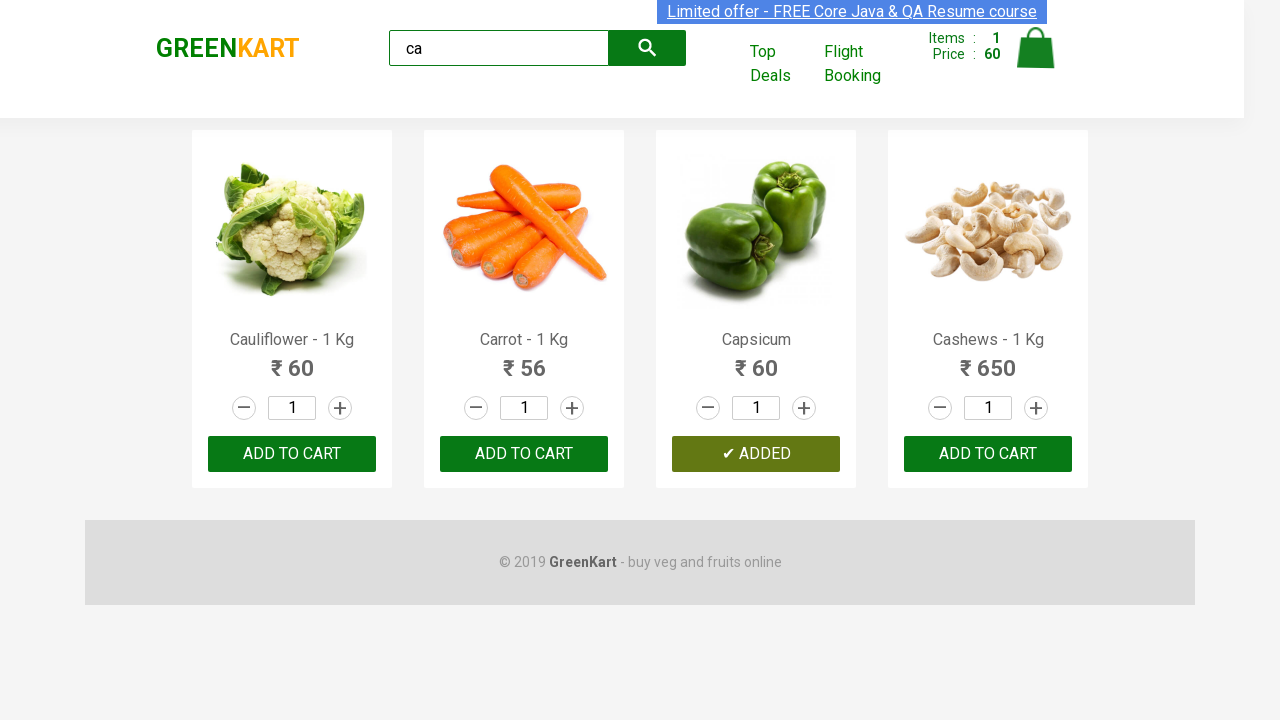

Found and clicked ADD TO CART button for Cashews product at (988, 454) on .products .product >> nth=3 >> button
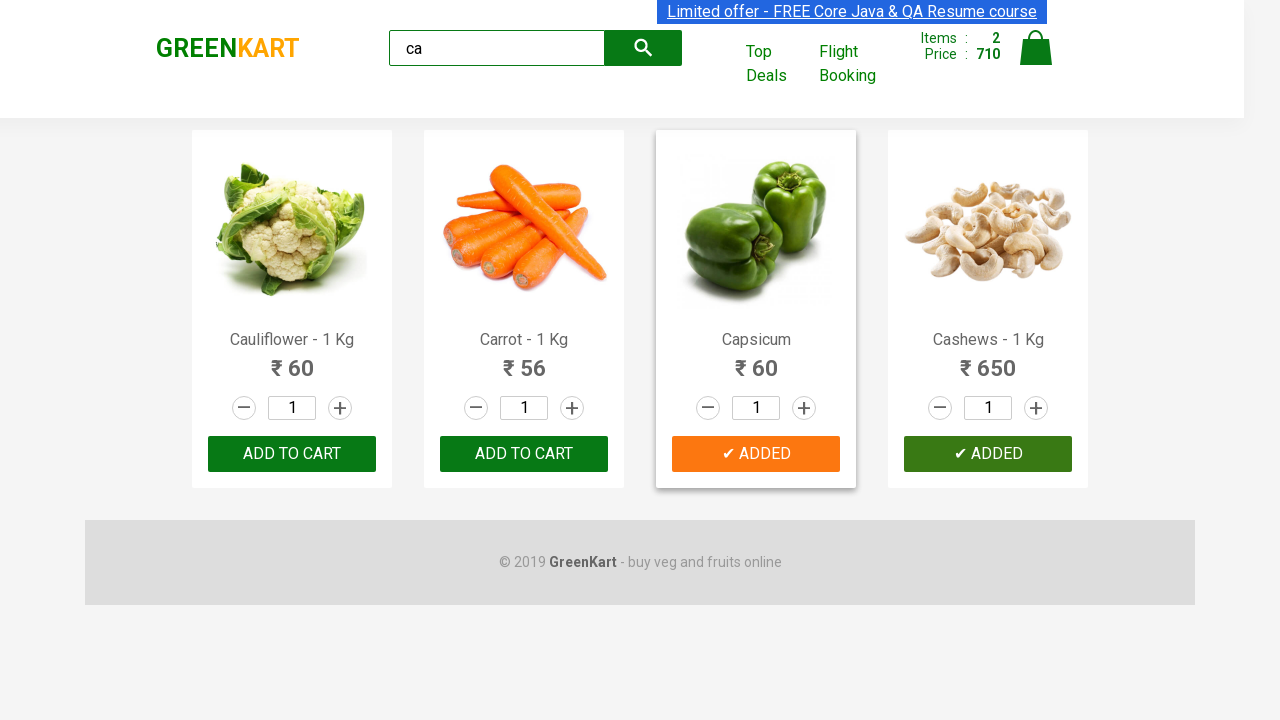

Retrieved brand text: GREENKART
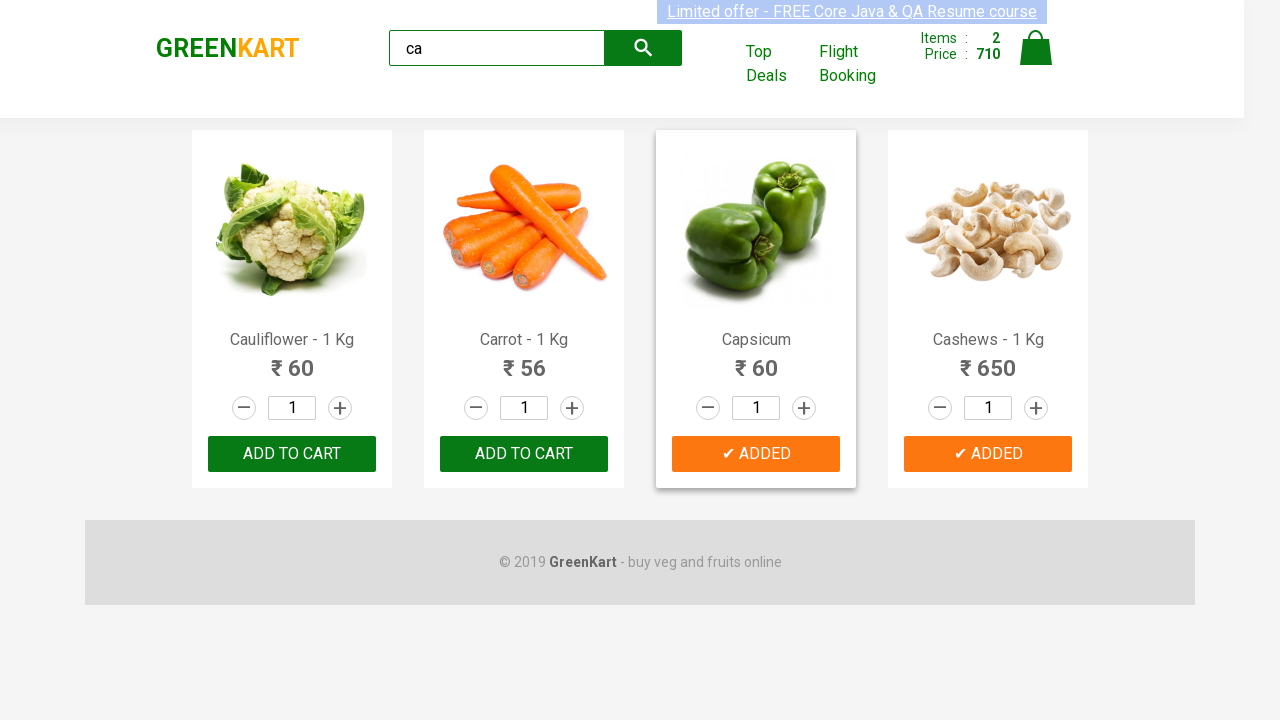

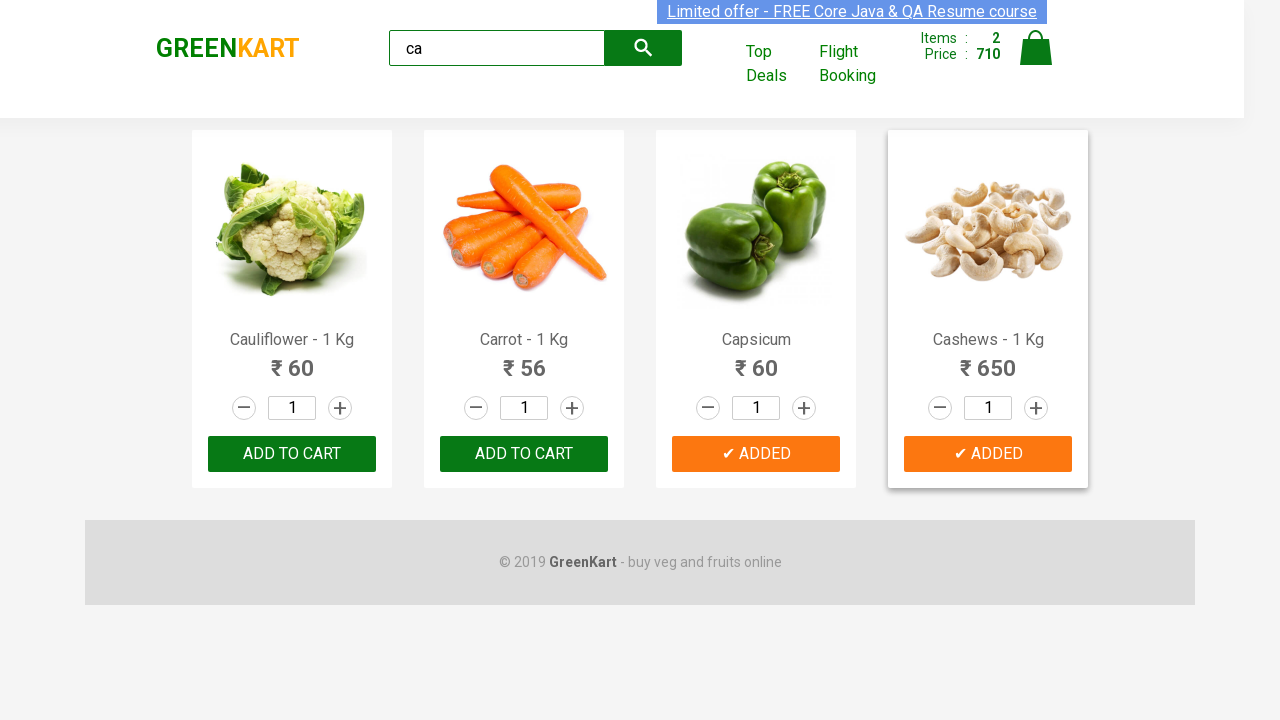